Tests working with multiple windows by storing the original window handle, clicking a link to open a new window, identifying the new window by comparing handles, and switching between windows to verify page titles.

Starting URL: https://the-internet.herokuapp.com/windows

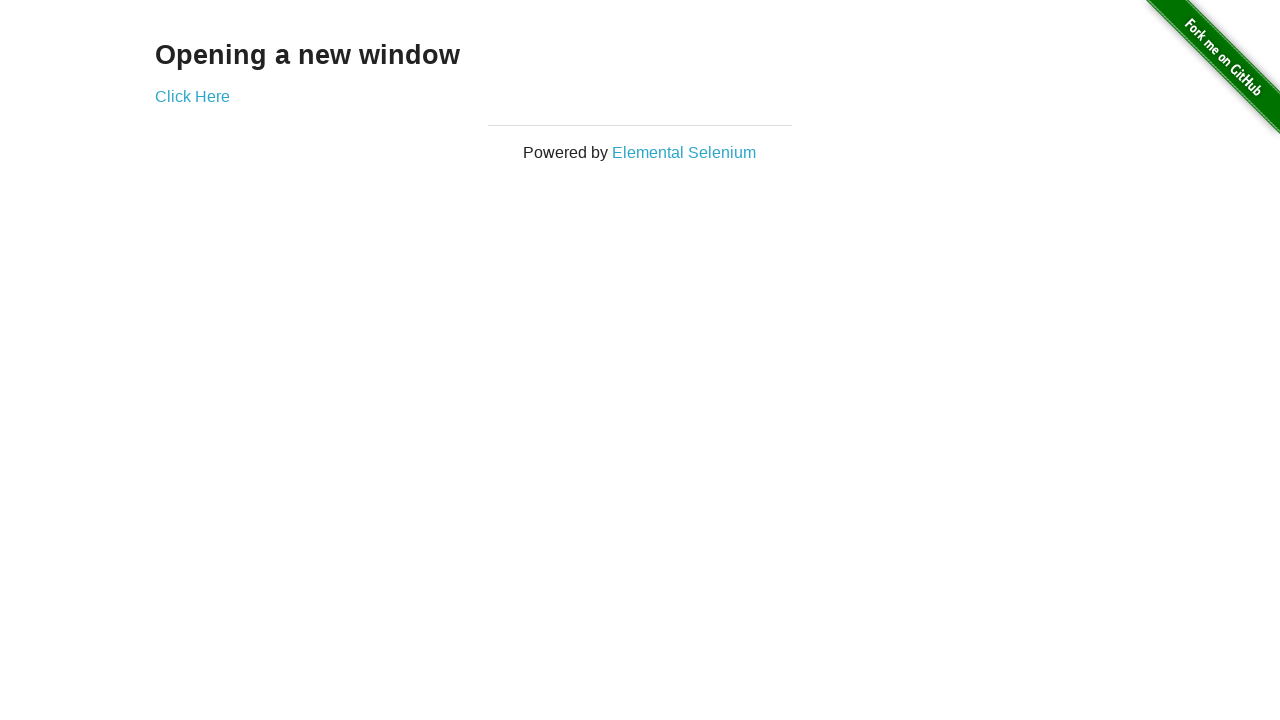

Clicked link to open new window at (192, 96) on .example a
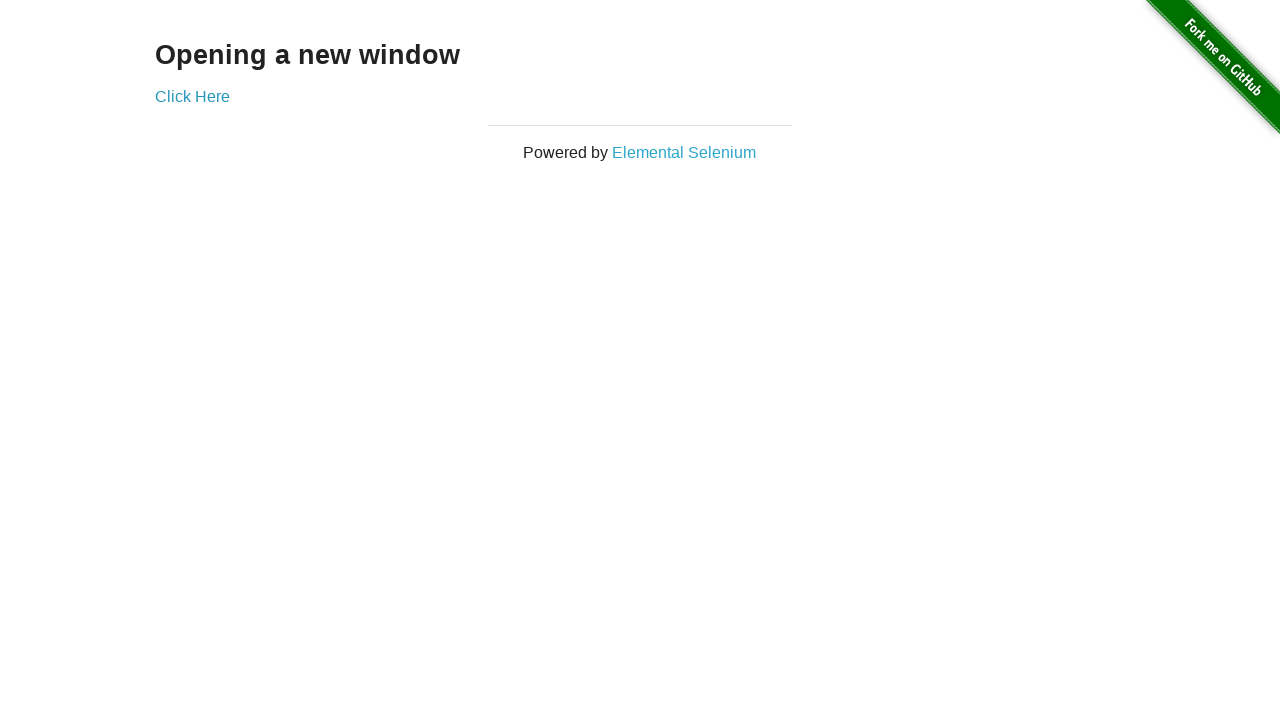

Captured new window handle
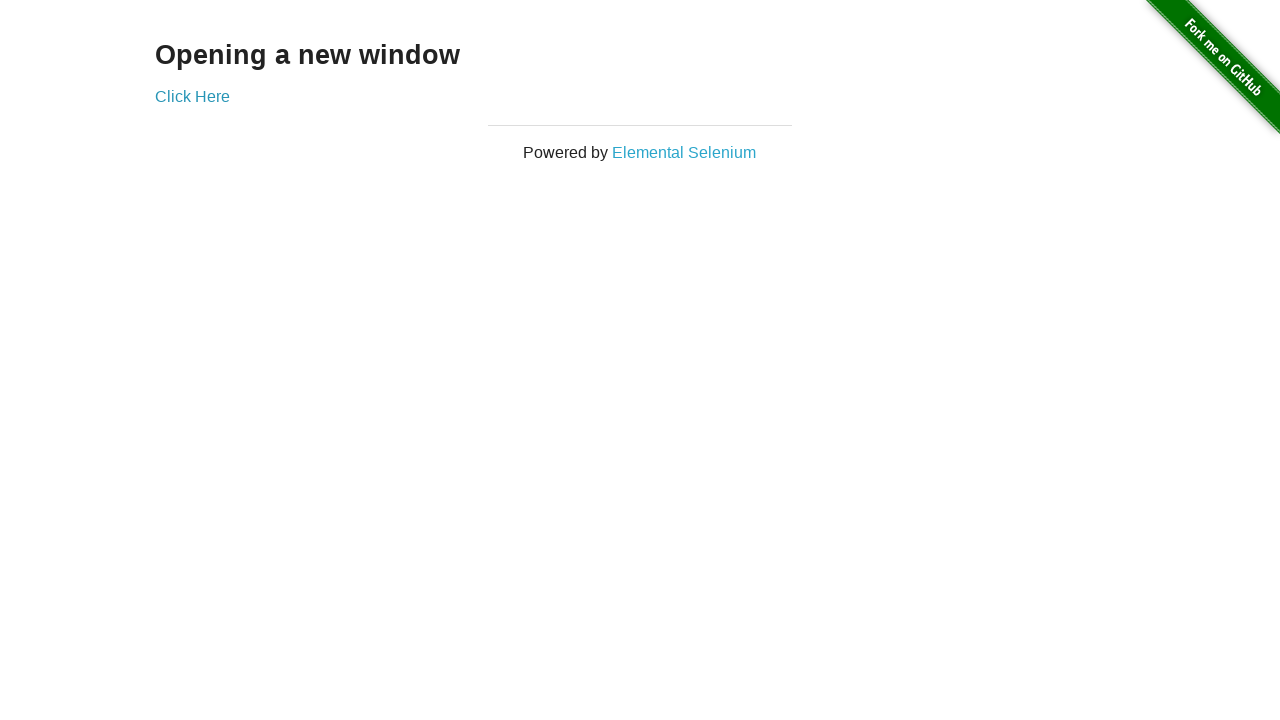

New page finished loading
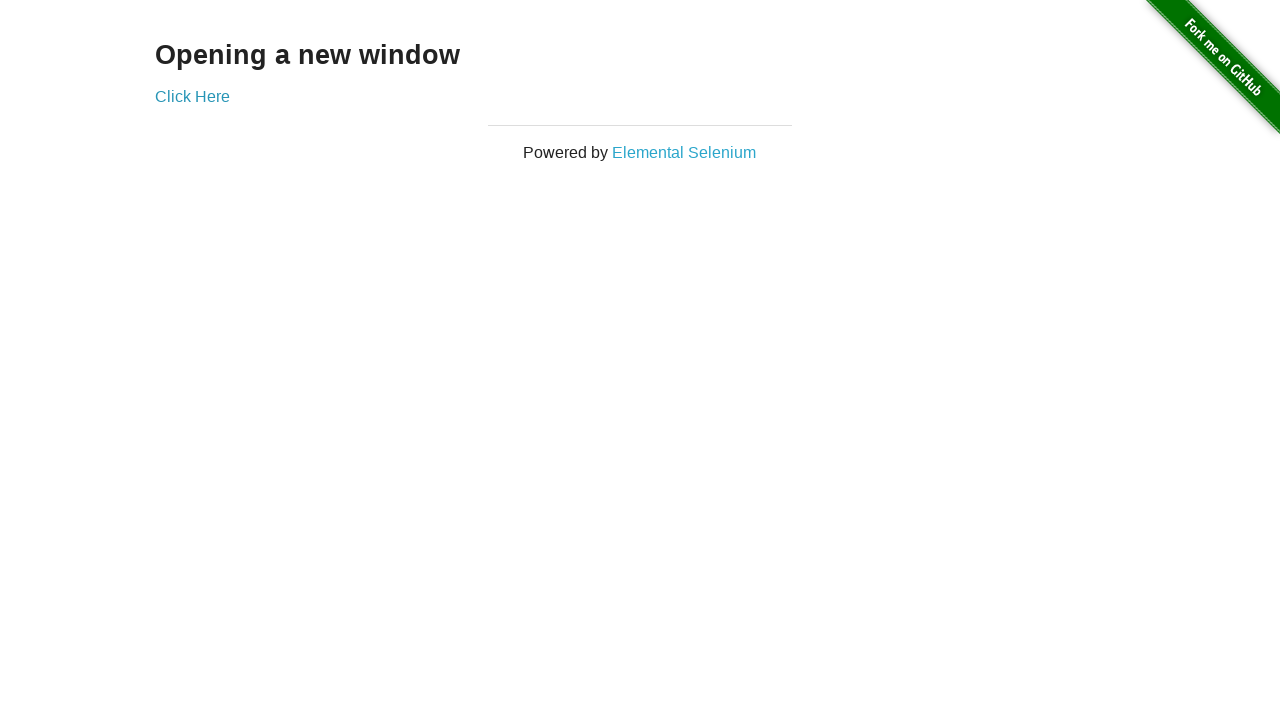

Verified original page title is 'The Internet'
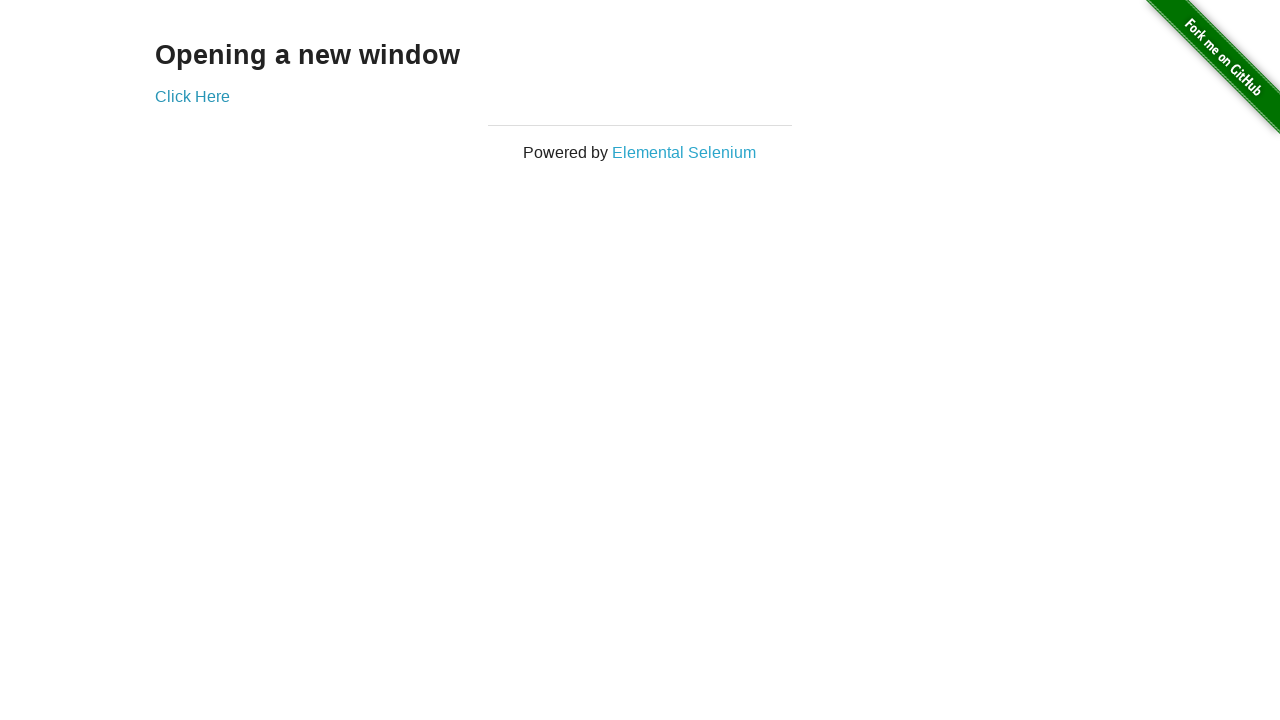

Verified new window title is 'New Window'
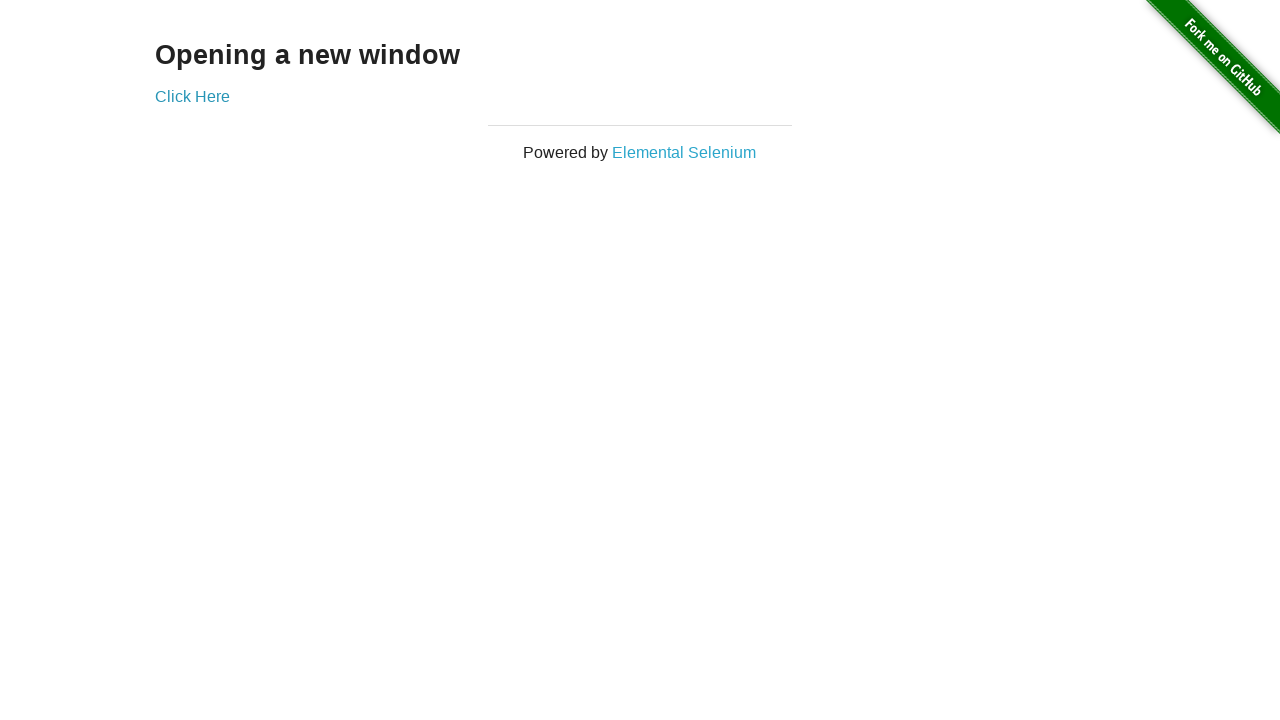

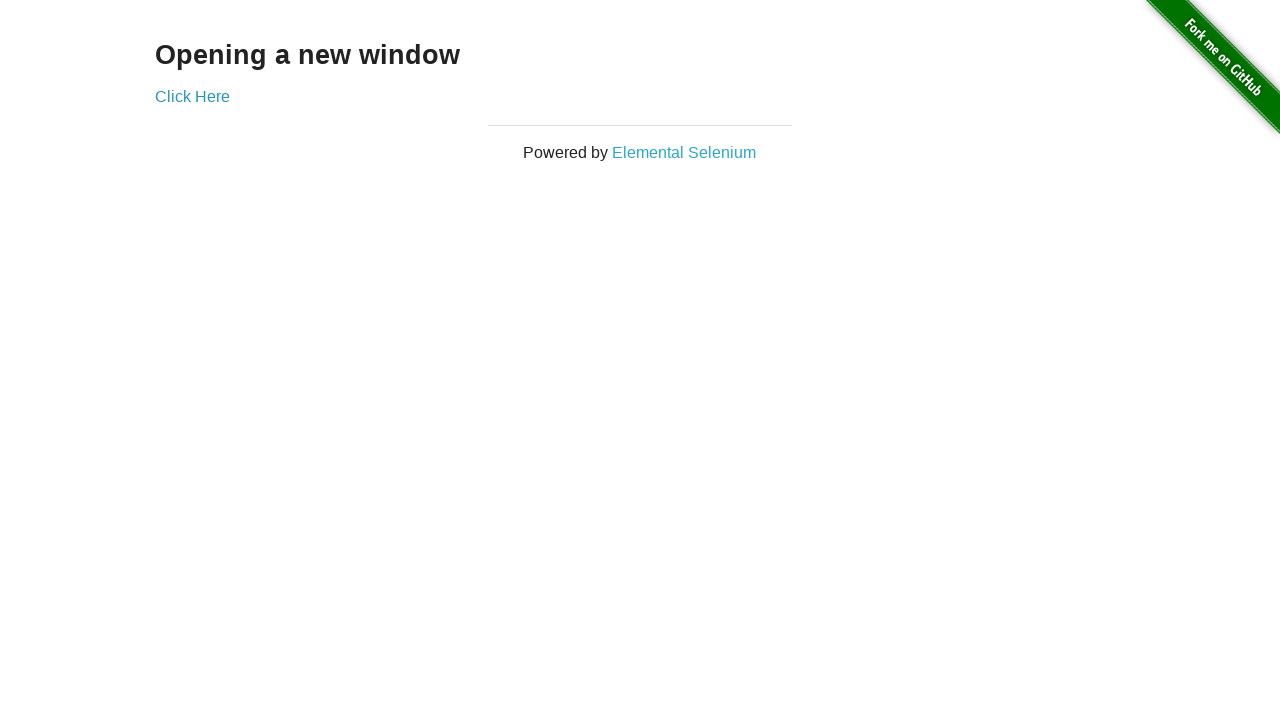